Tests dynamic properties on a demo page by waiting for a button to become clickable, waiting for a button's class to change to include 'text-danger', and waiting for a previously hidden button to become visible.

Starting URL: https://demoqa.com/dynamic-properties

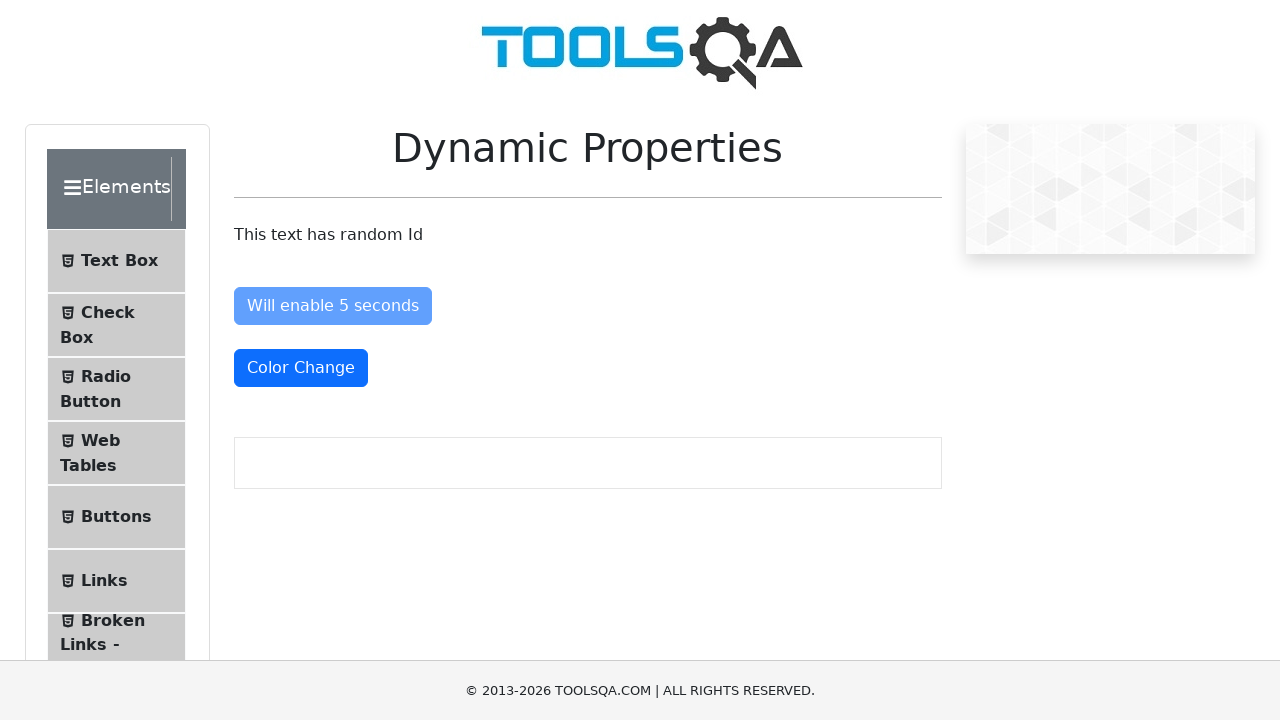

Waited for 'Enable After' button to be attached to DOM
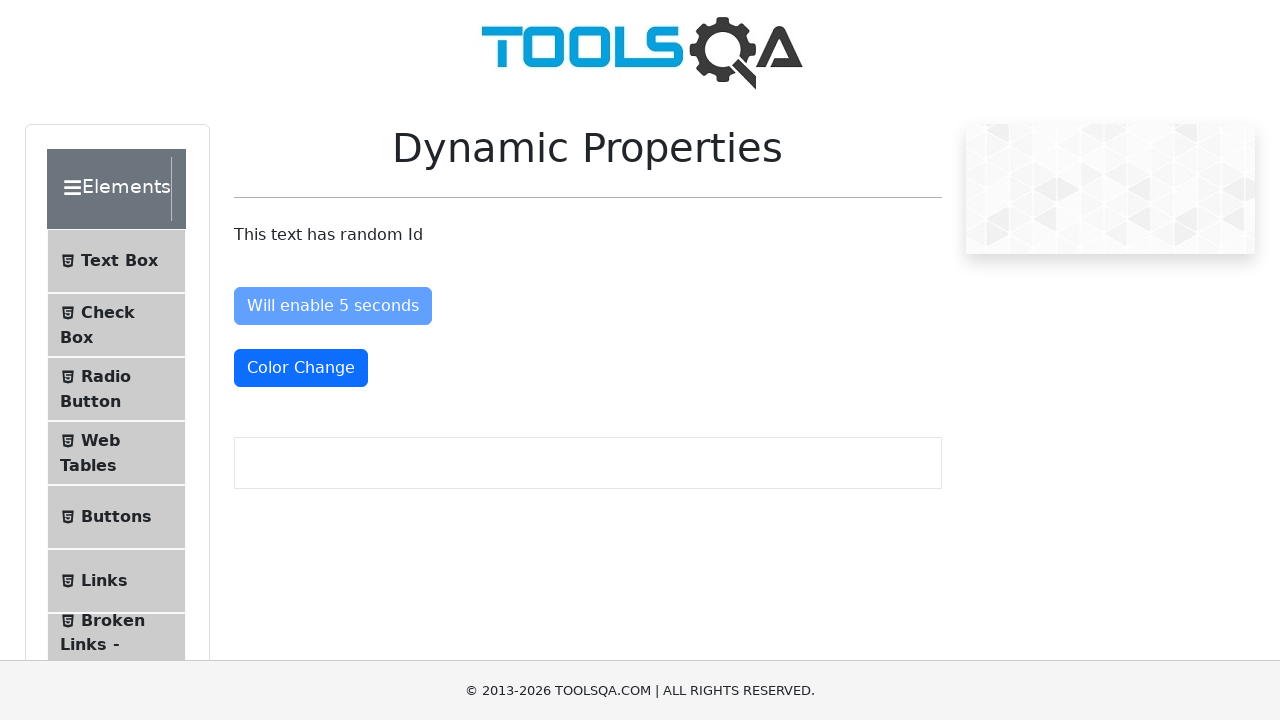

Waited for 'Enable After' button to become visible
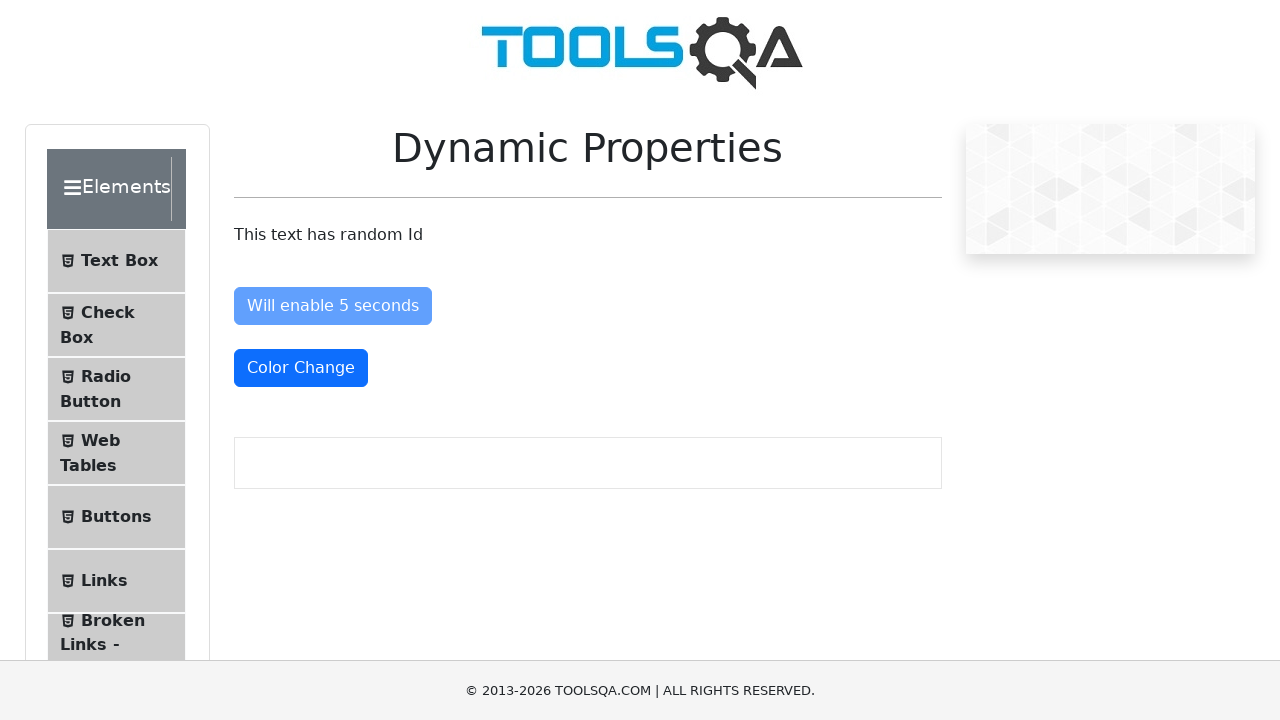

Waited for 'Enable After' button to become enabled
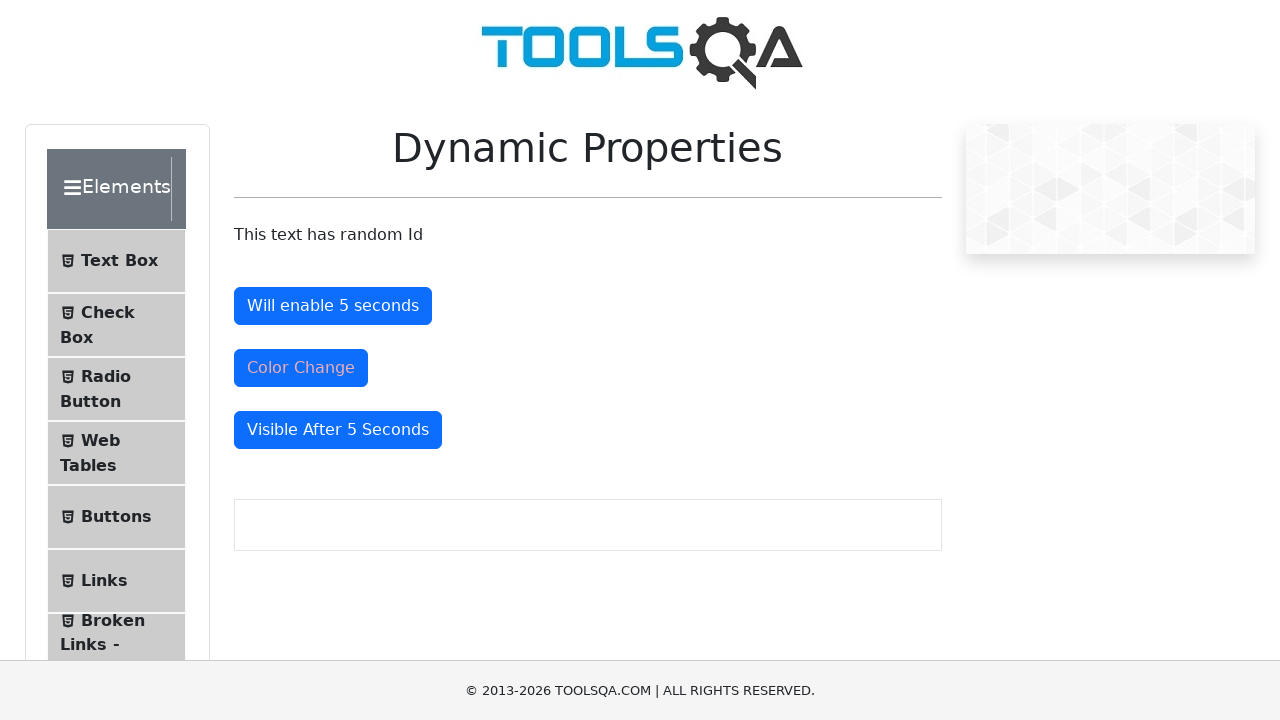

Waited for 'Color Change' button's class to include 'text-danger'
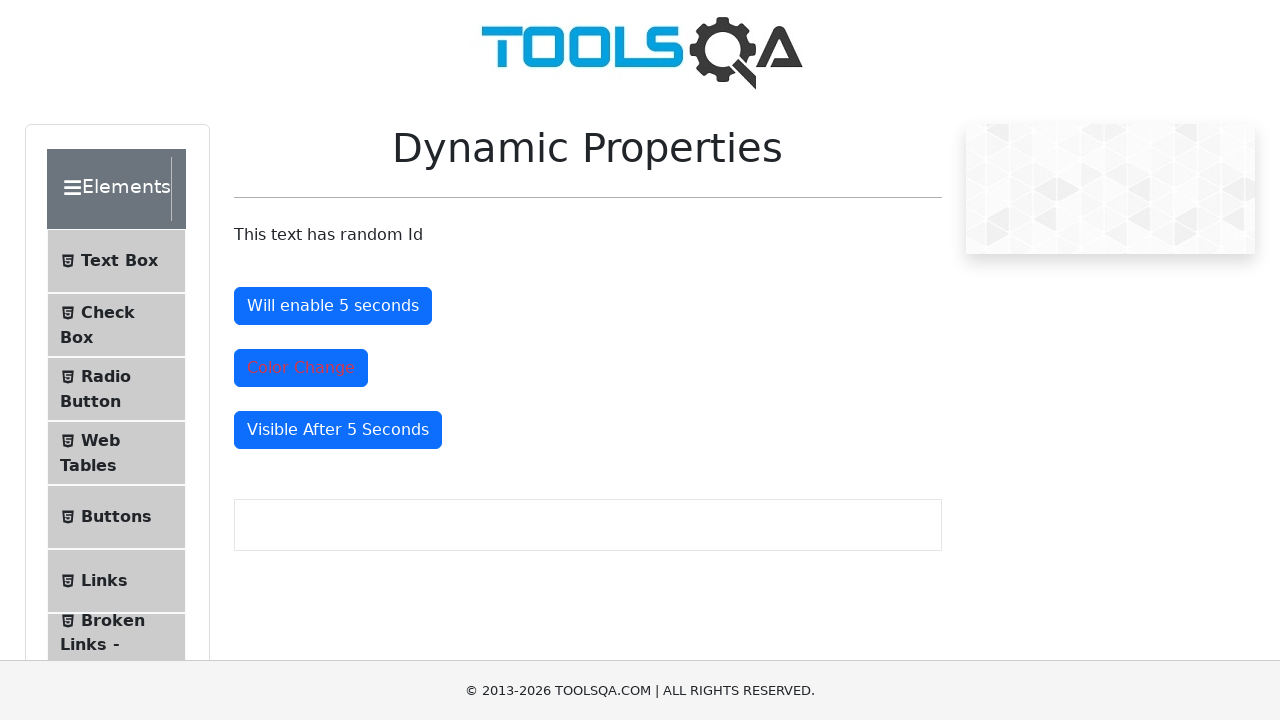

Waited for 'Visible After' button to become visible
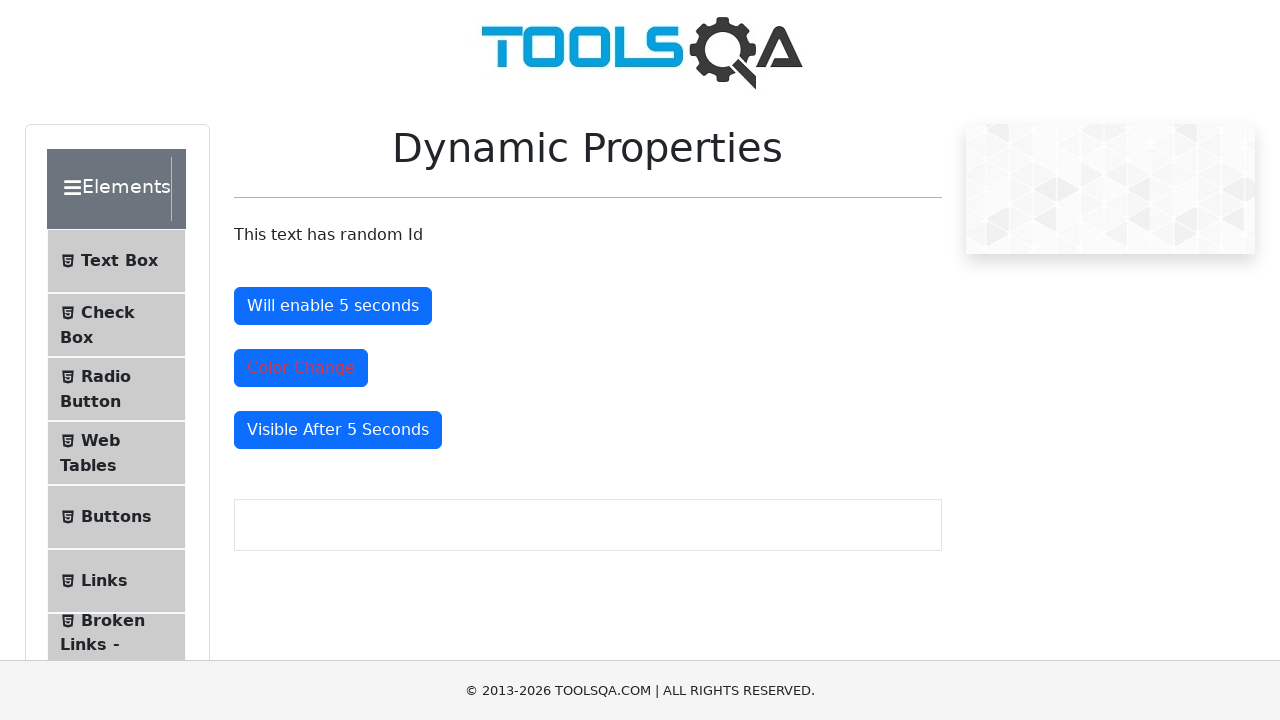

Verified 'Enable After' button is enabled
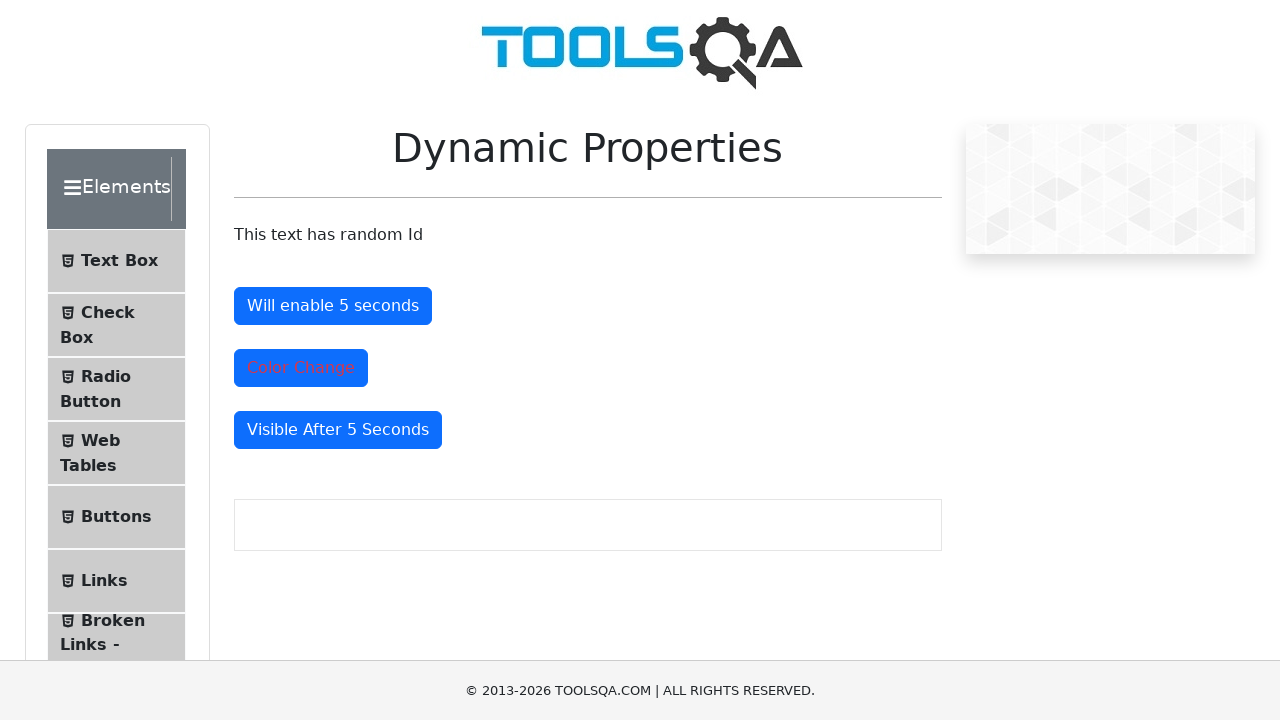

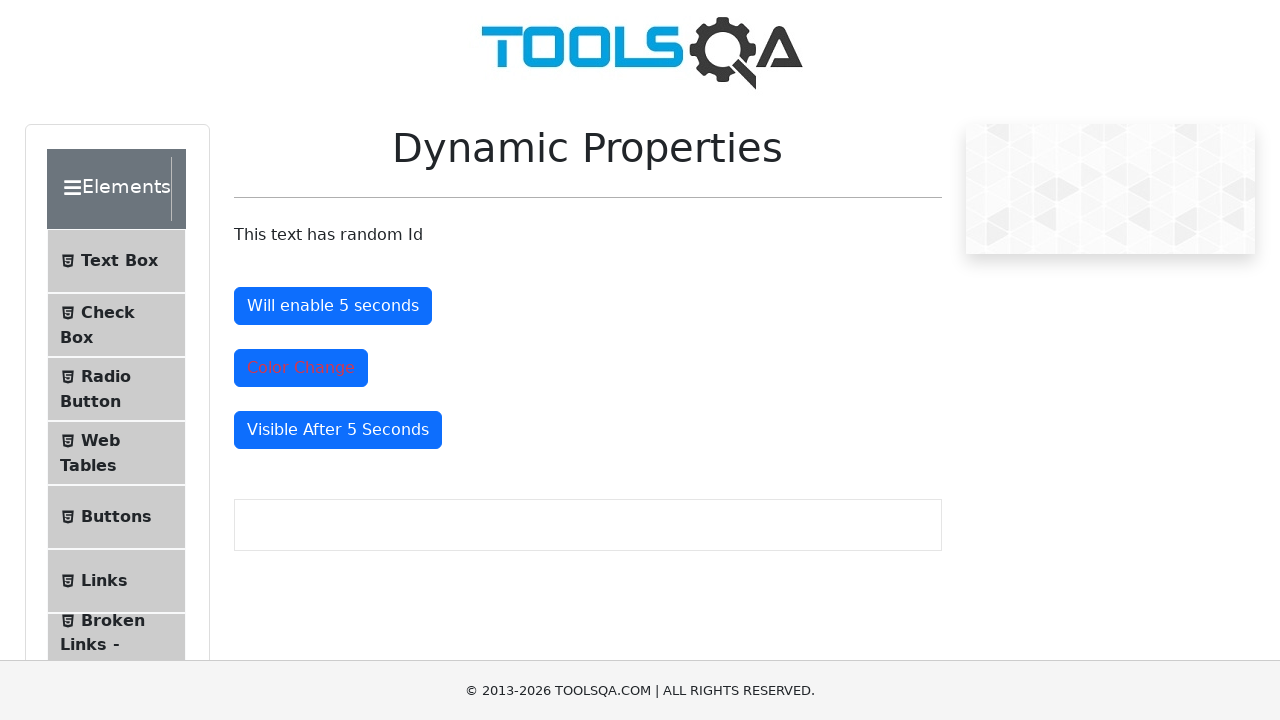